Navigates to the Test Cases page by clicking Test Cases button and verifies the page

Starting URL: https://automationexercise.com/

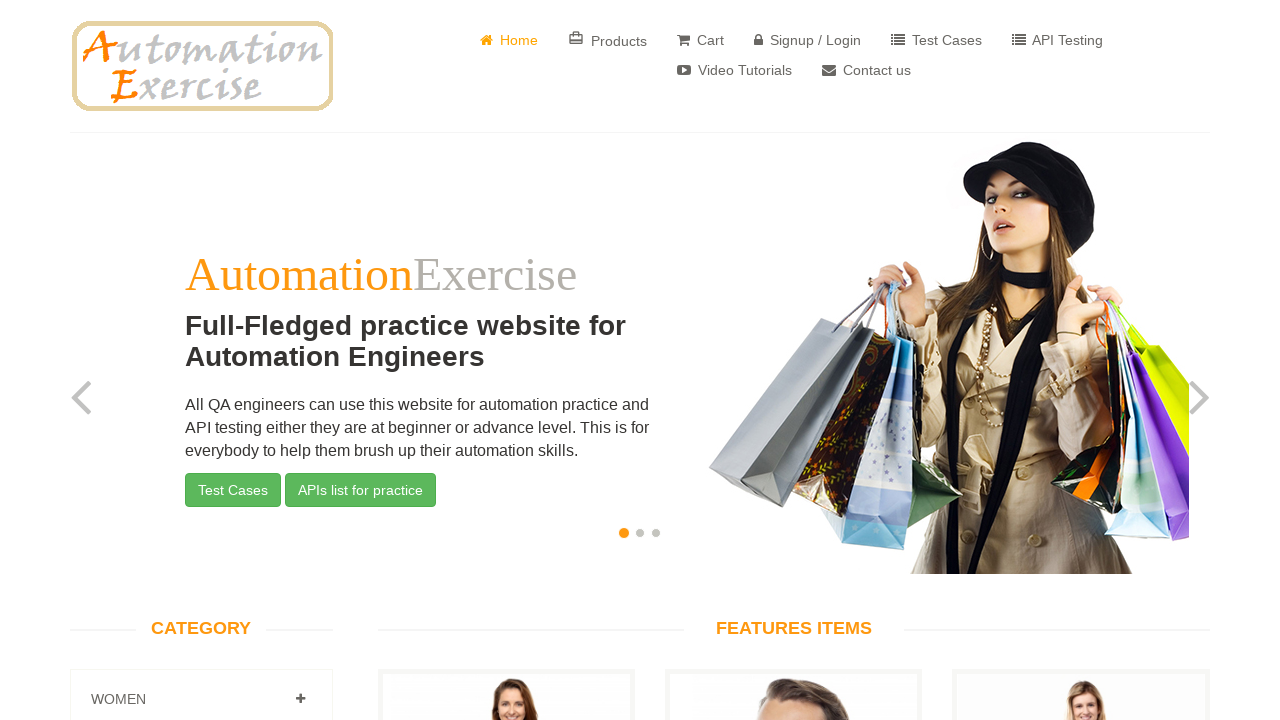

Clicked Test Cases button at (936, 40) on text=Test Cases
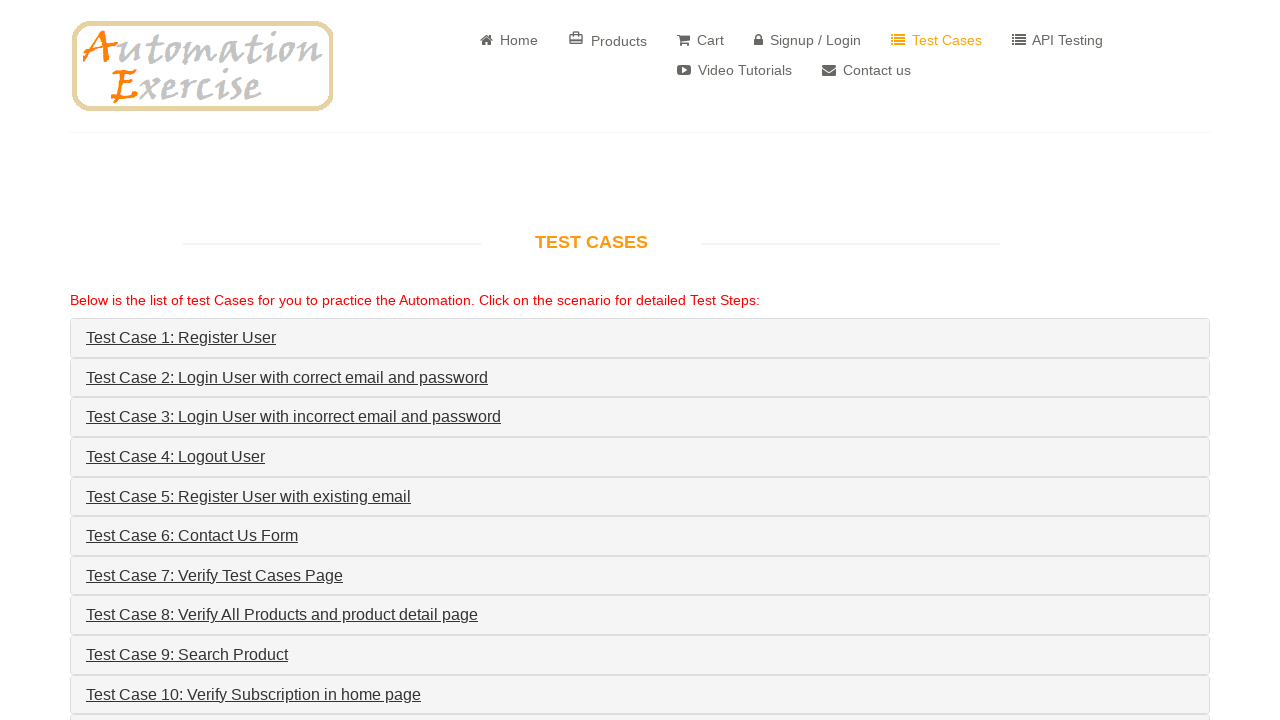

Test Cases page loaded and verified
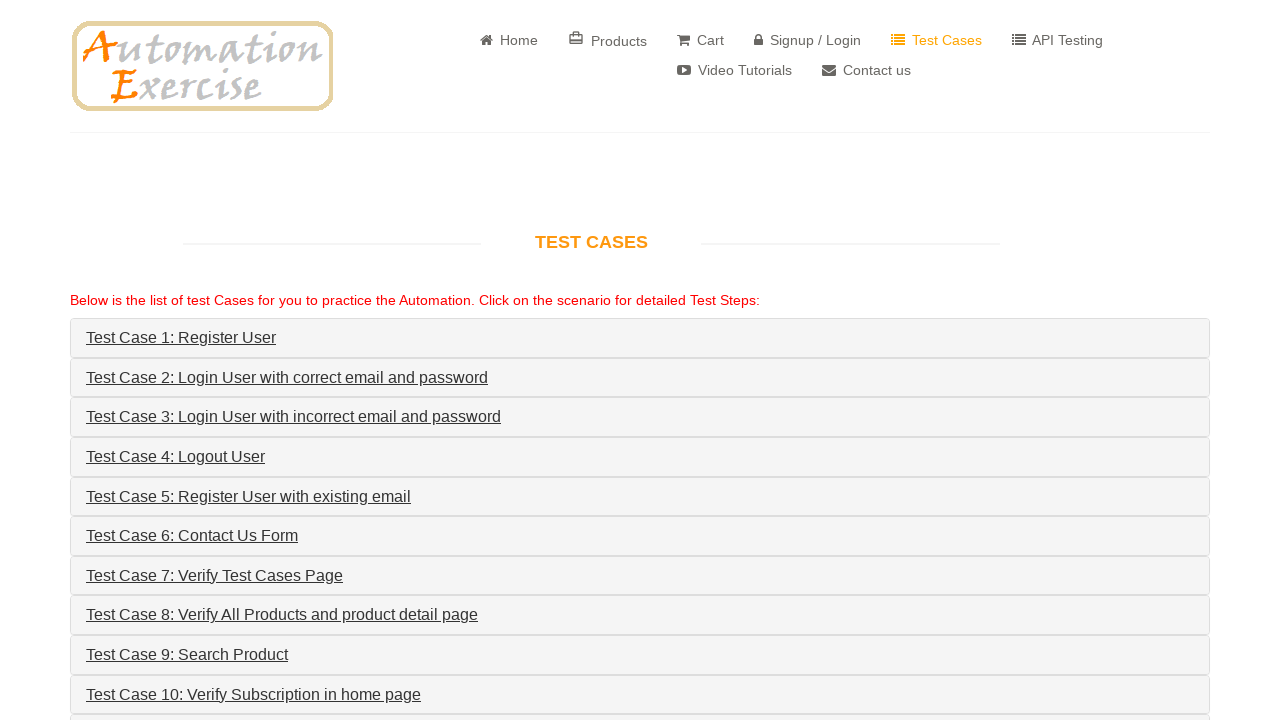

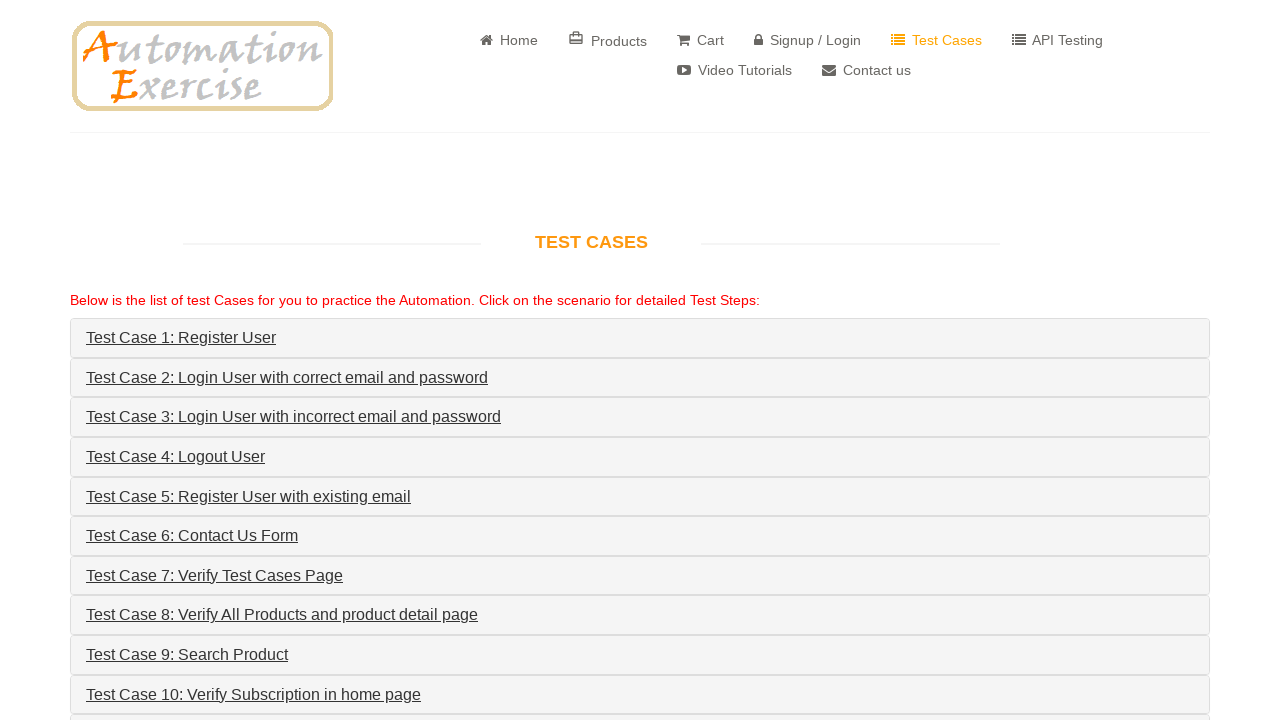